Opens a browser window, then opens a new window and switches between them

Starting URL: https://naveenautomationlabs.com/opencart/index.php?route=account/login

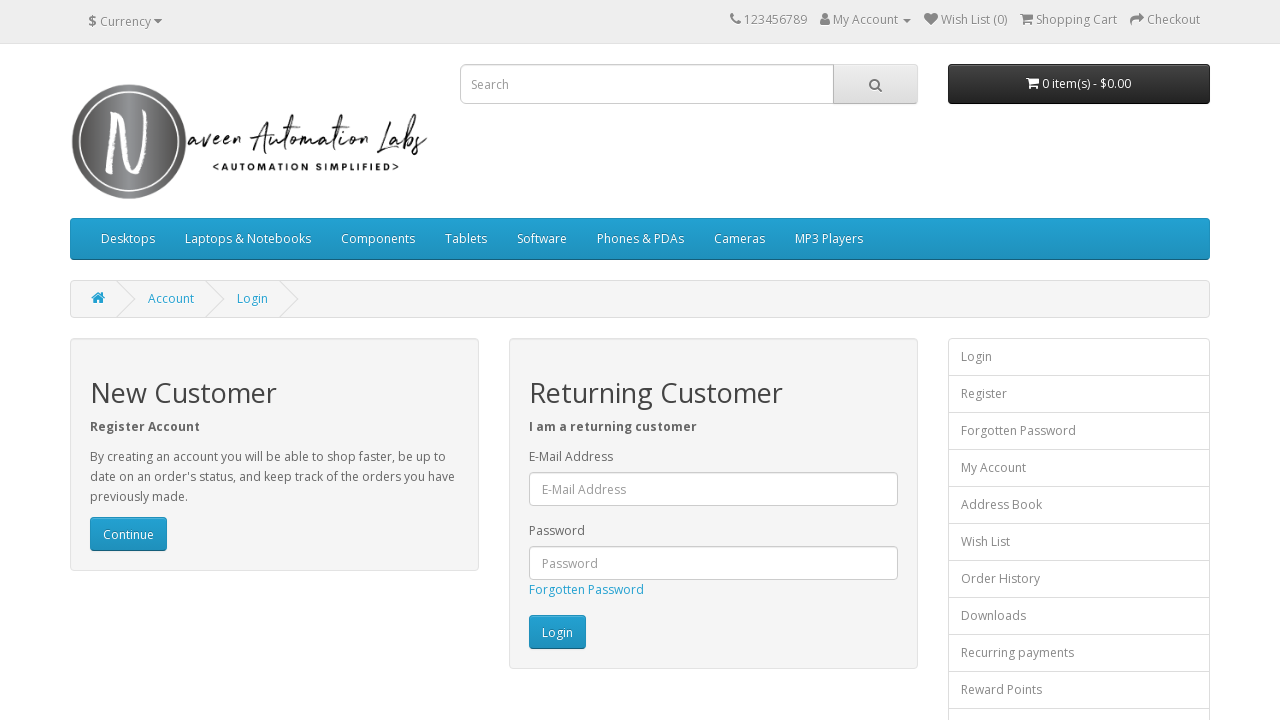

Stored reference to parent window (login page)
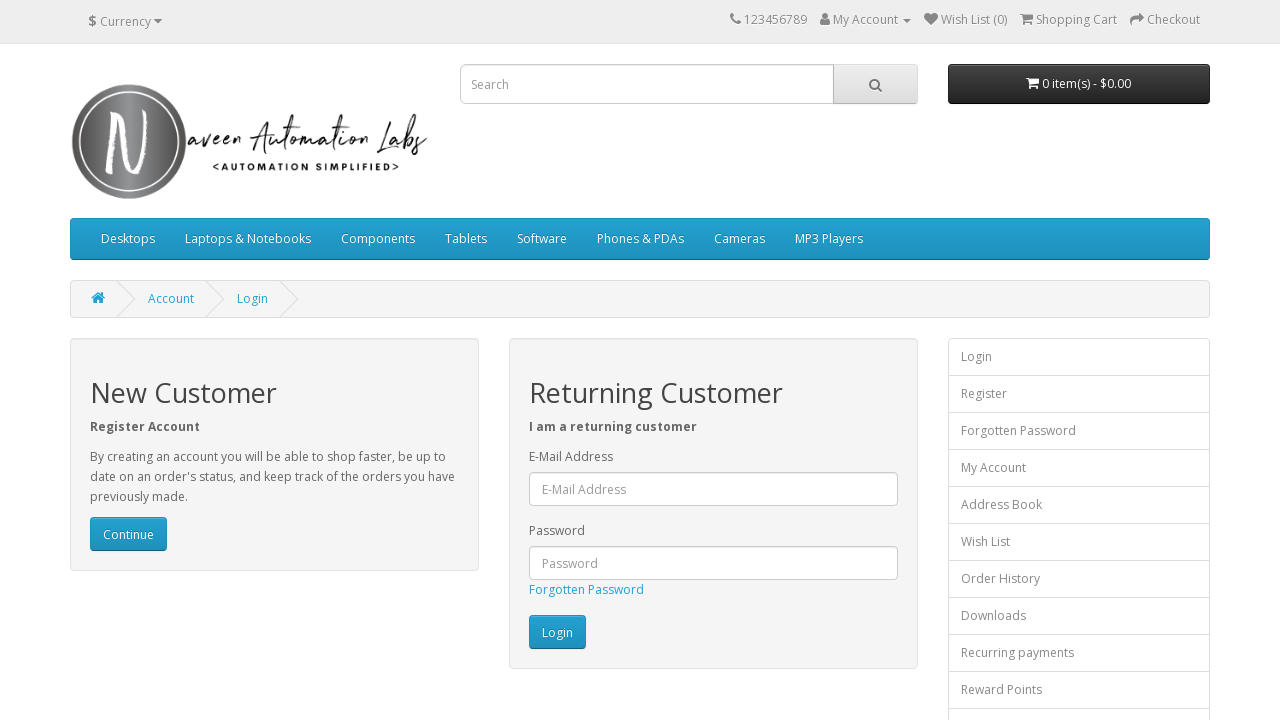

Opened a new browser window
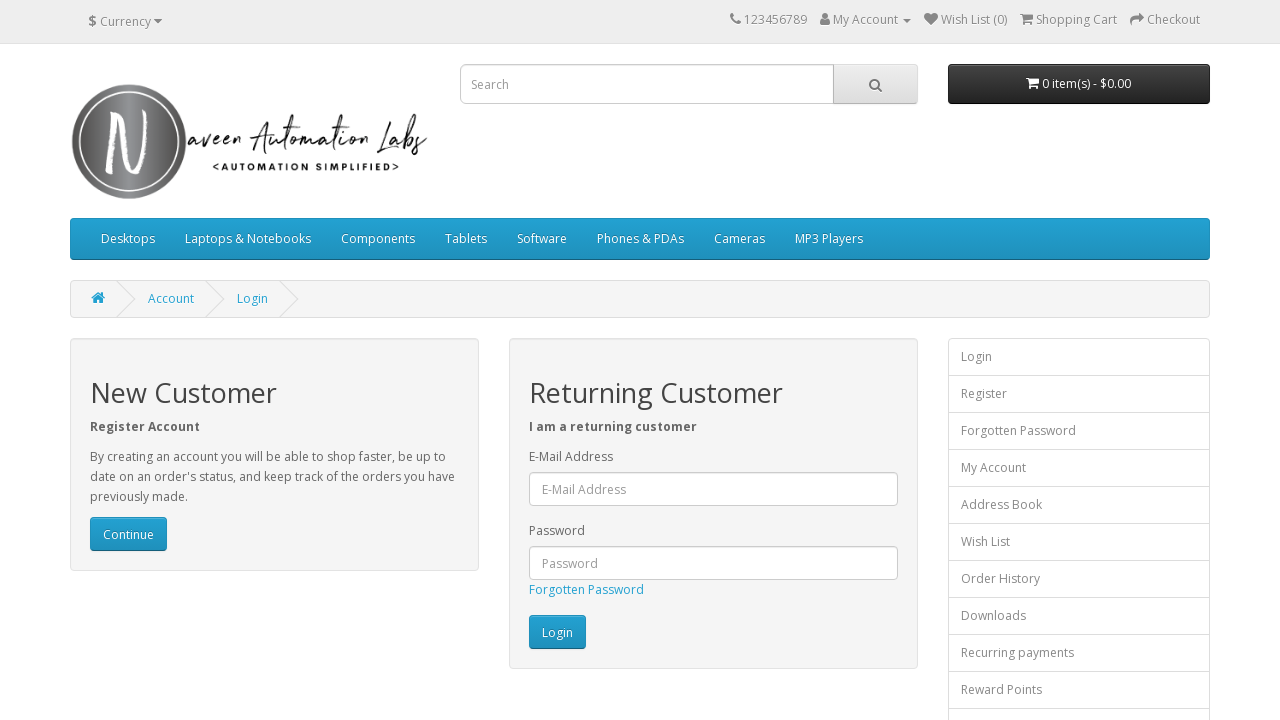

Switched focus back to parent window
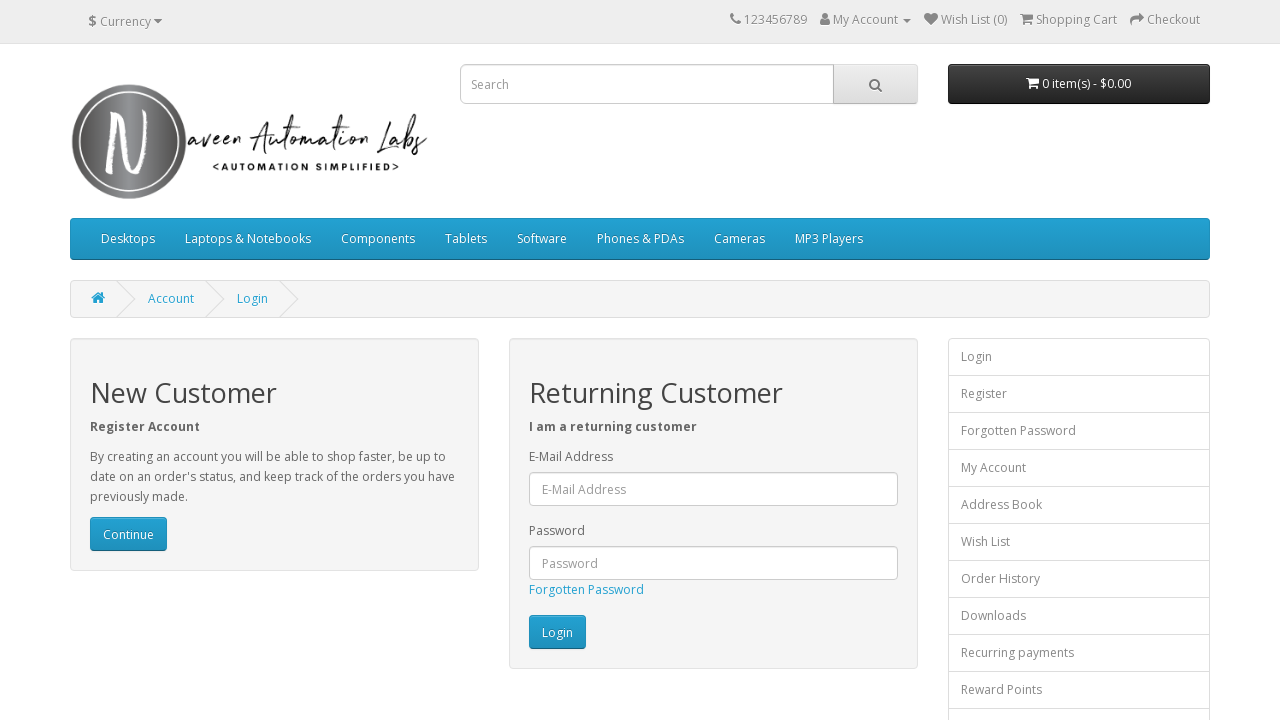

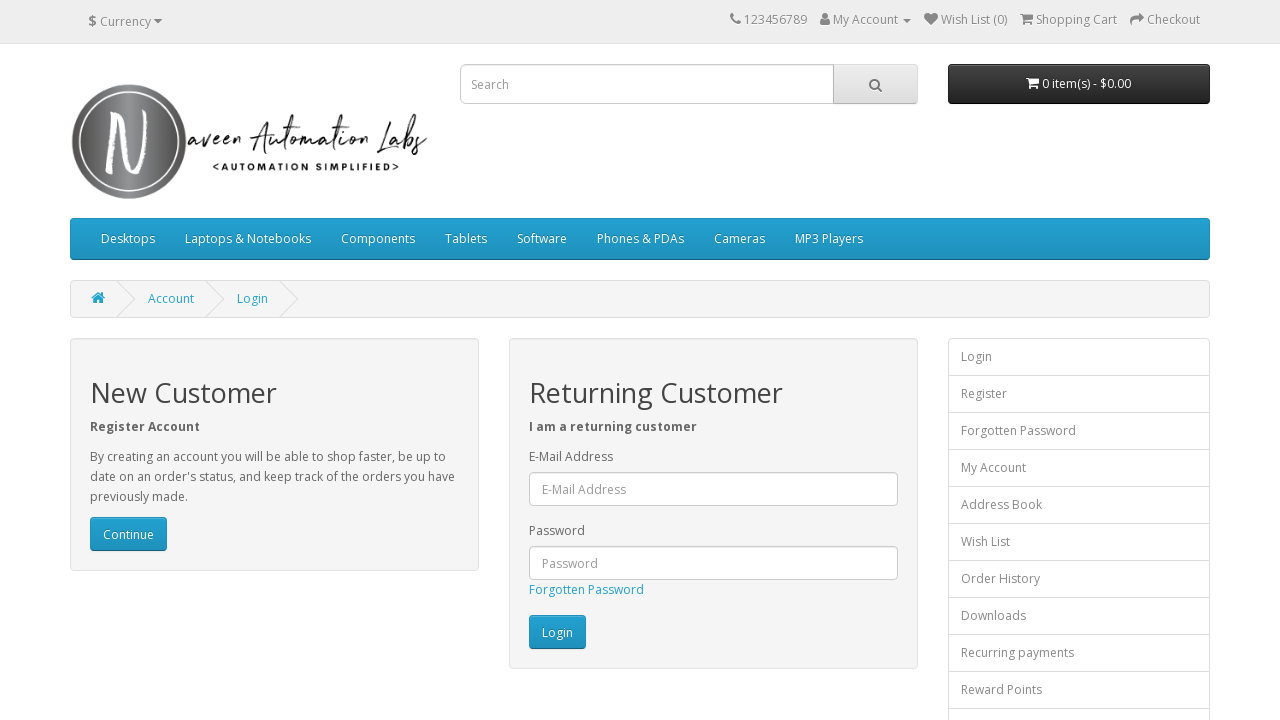